Navigates to Steam store, then to YouTube, uses browser back/forward navigation, and refreshes the page

Starting URL: https://store.steampowered.com/?l=russian

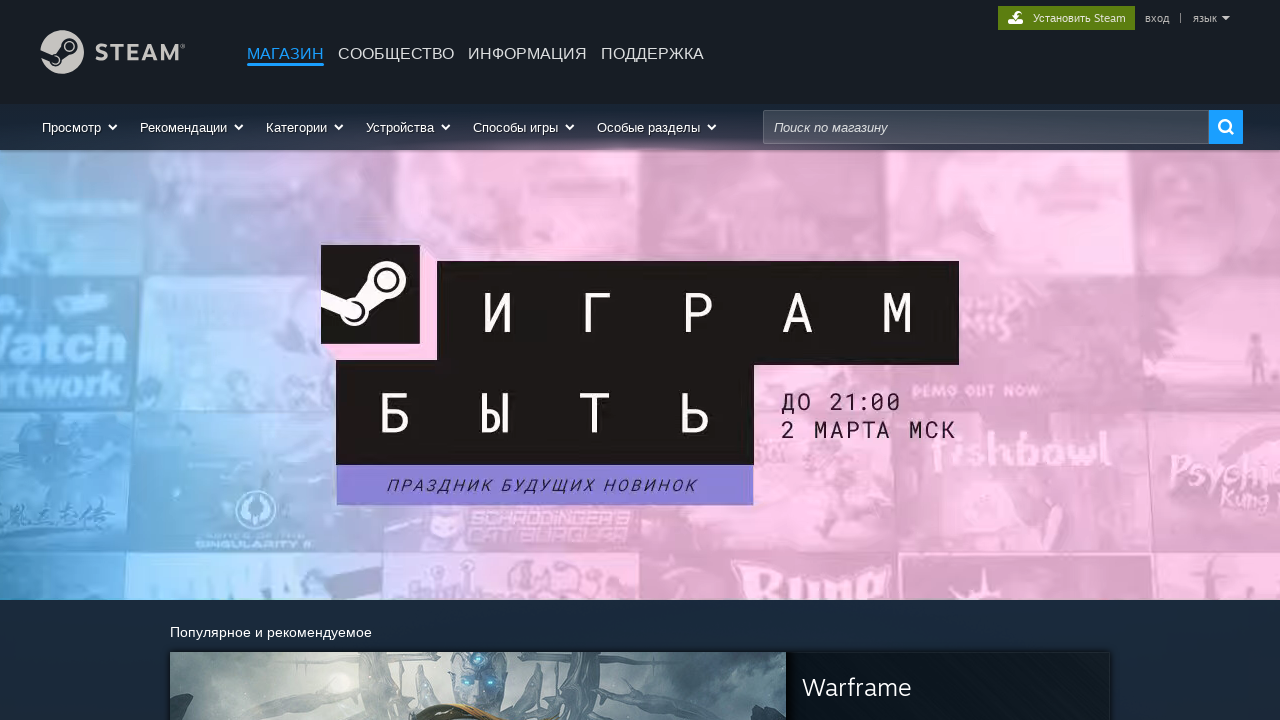

Navigated to YouTube from Steam store
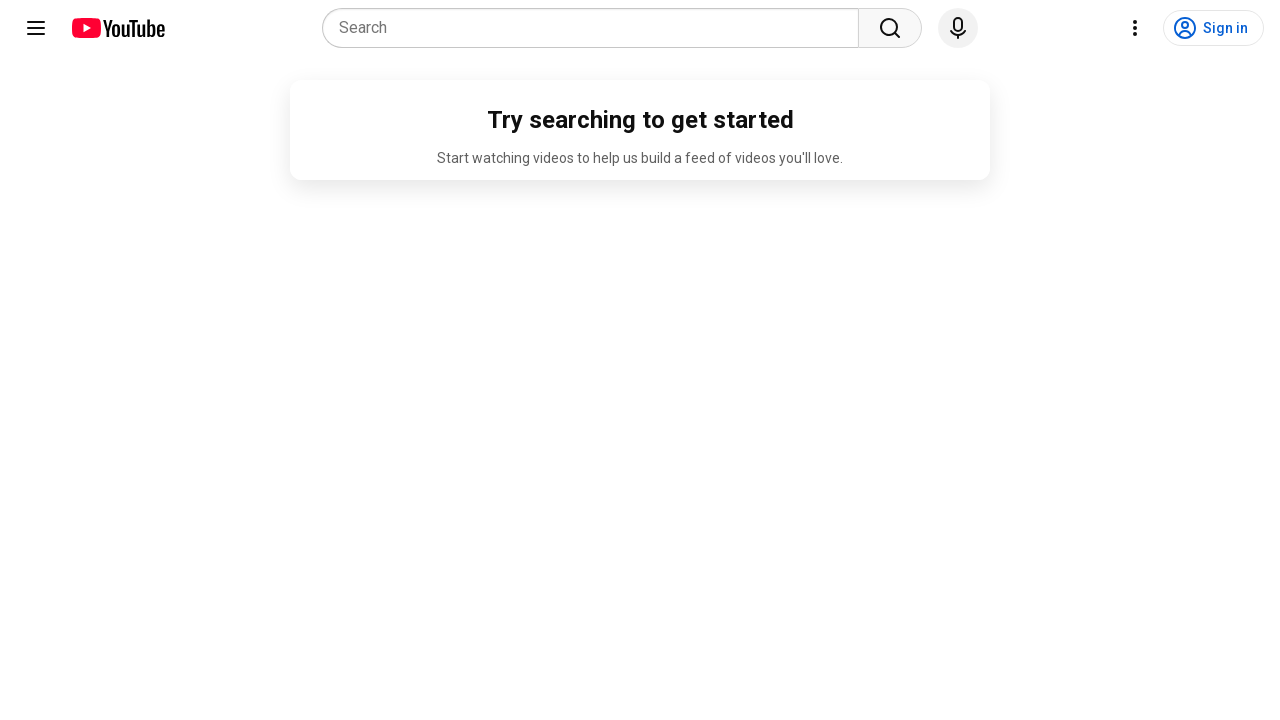

Navigated back to Steam store using browser back button
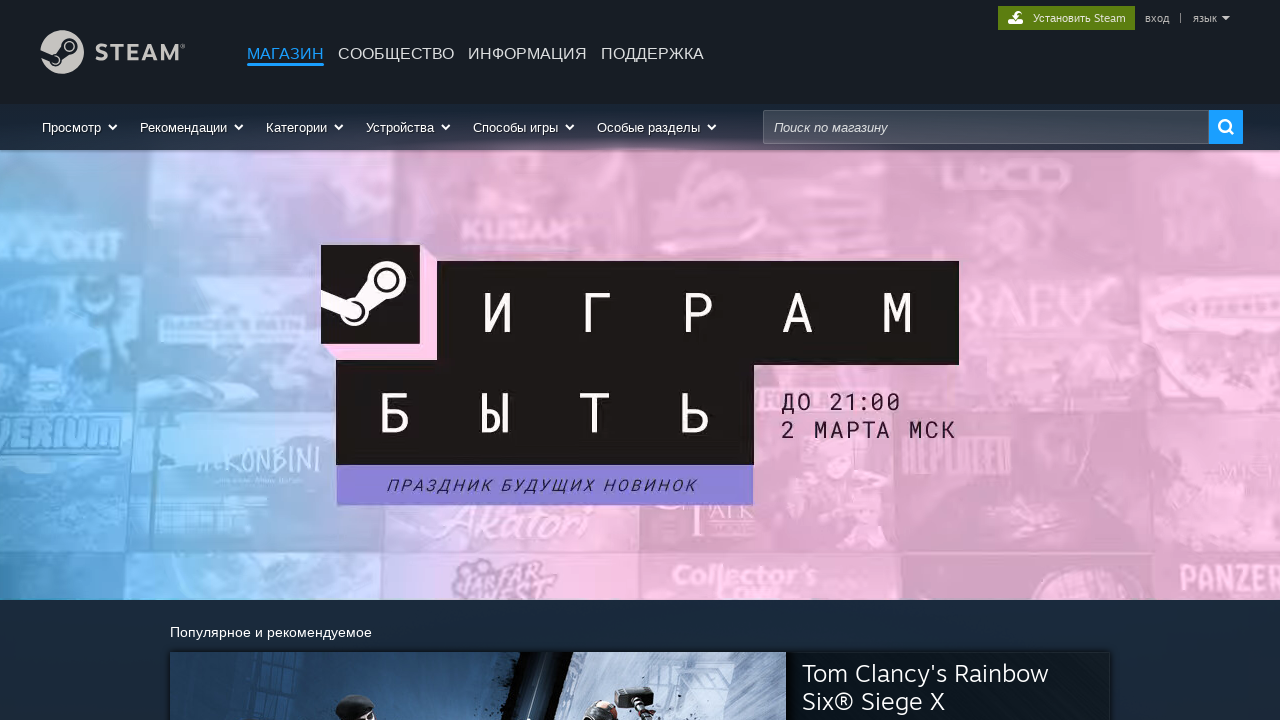

Navigated forward to YouTube using browser forward button
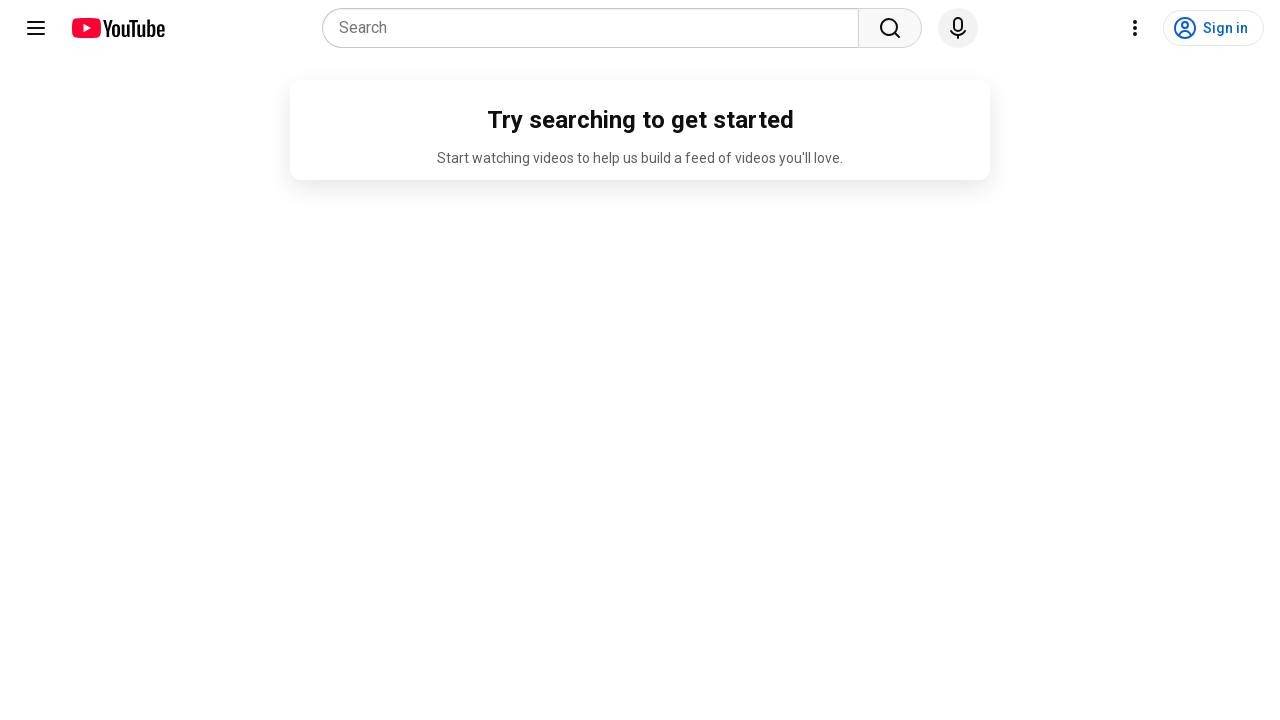

Refreshed the YouTube page
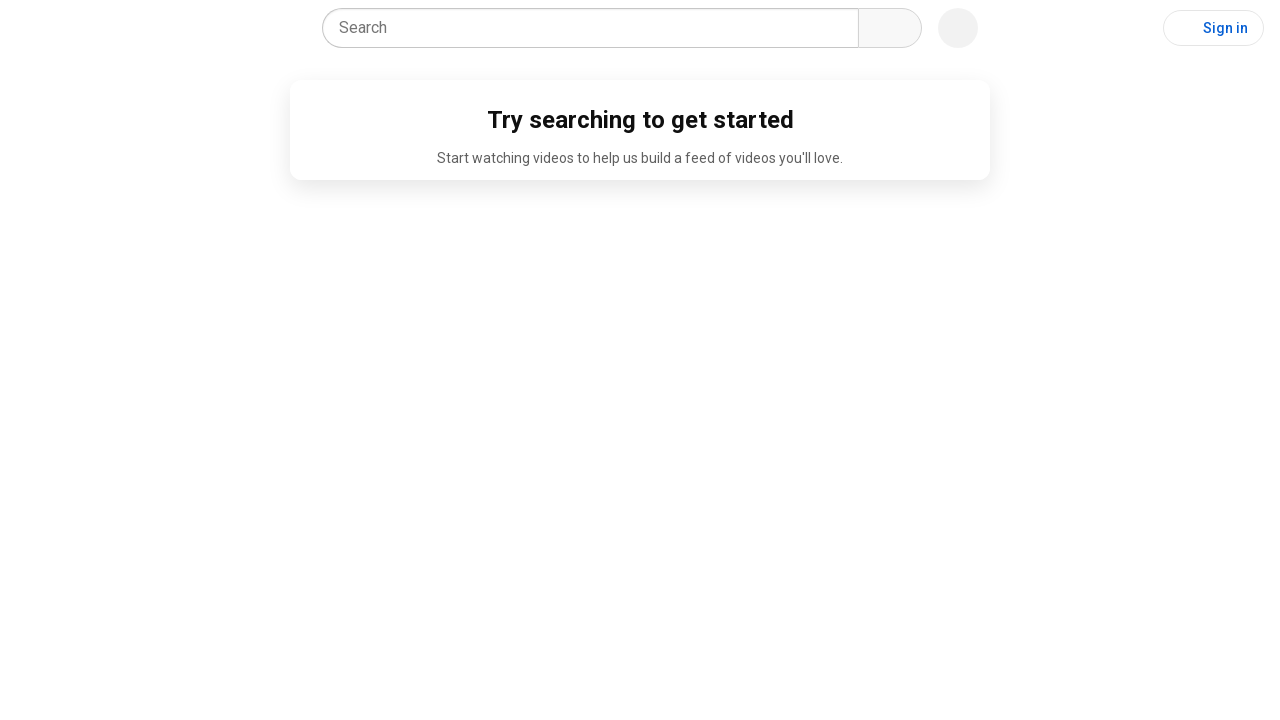

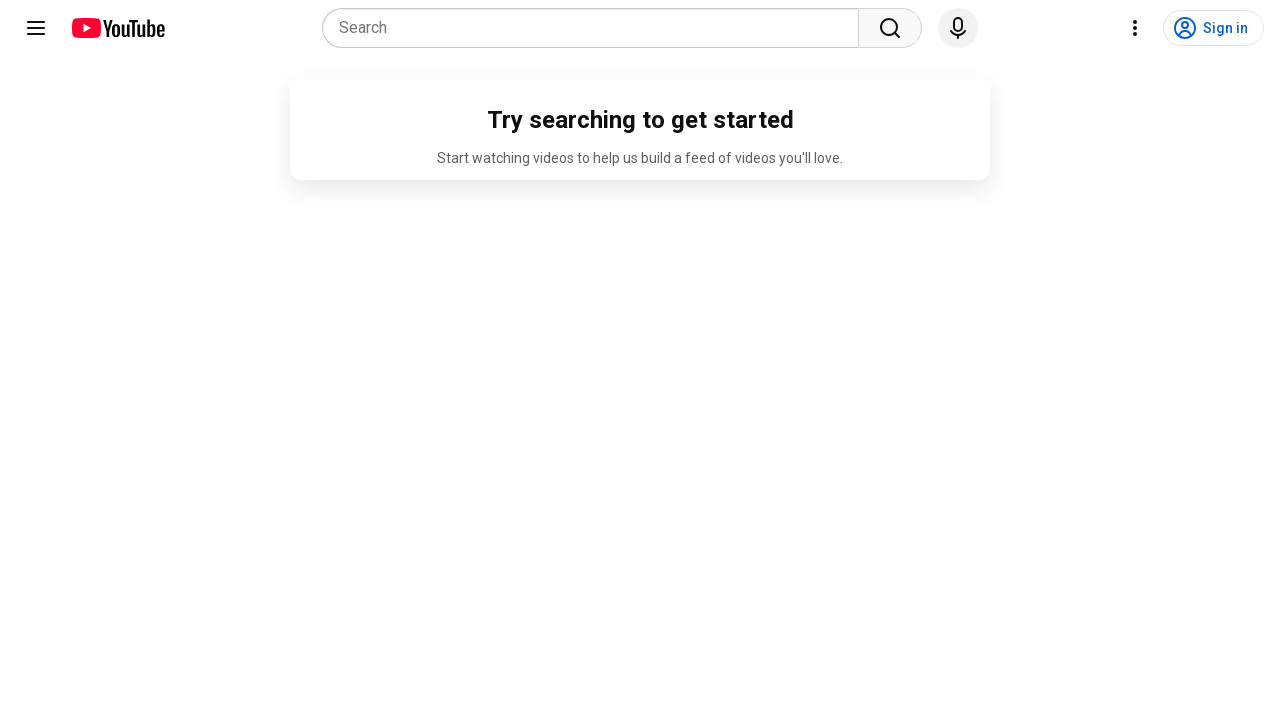